Tests JavaScript alert handling by clicking a button that triggers an alert, accepting the alert, and verifying the result message is displayed correctly.

Starting URL: https://practice.cydeo.com/javascript_alerts

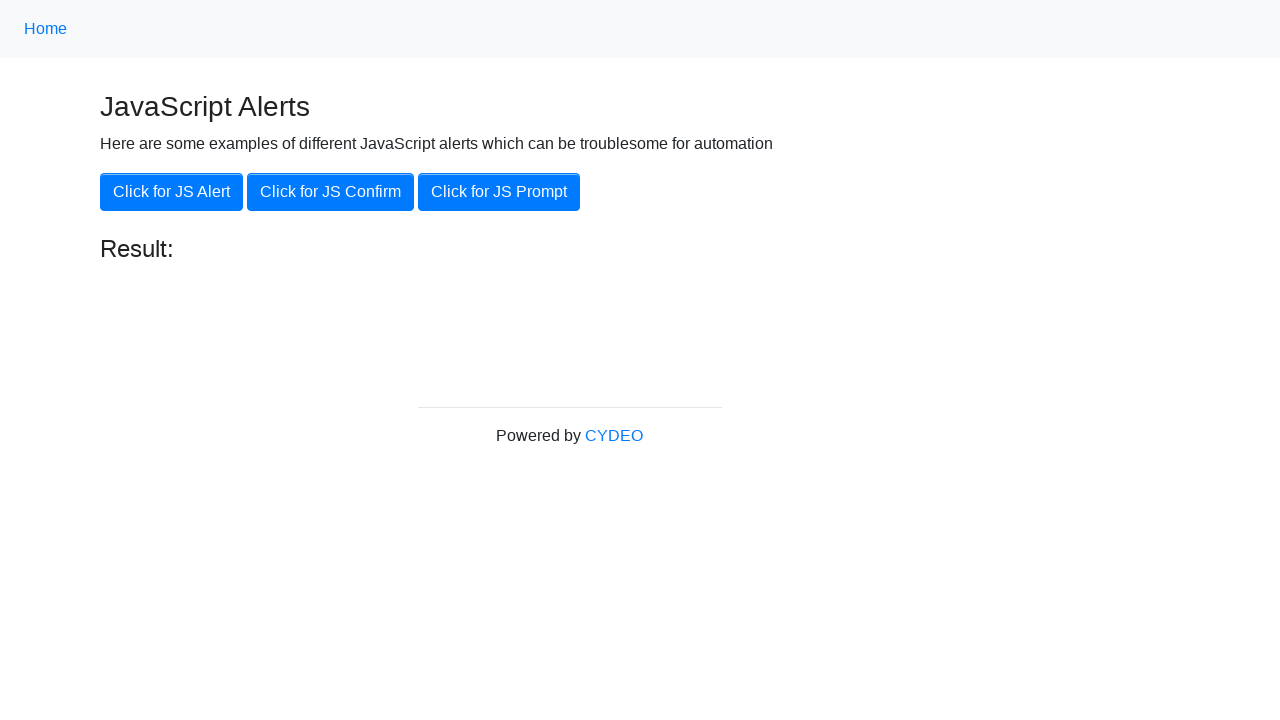

Set up dialog handler to accept JavaScript alerts
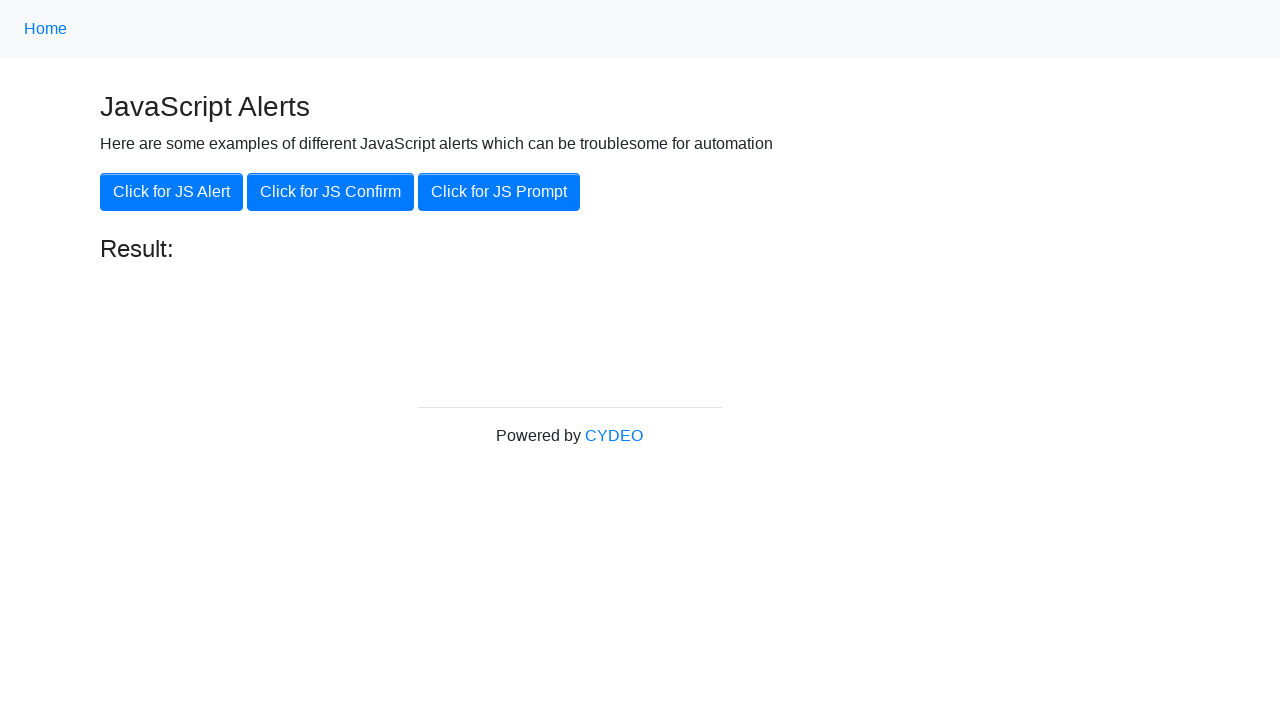

Clicked the 'Click for JS Alert' button at (172, 192) on xpath=//button[.='Click for JS Alert']
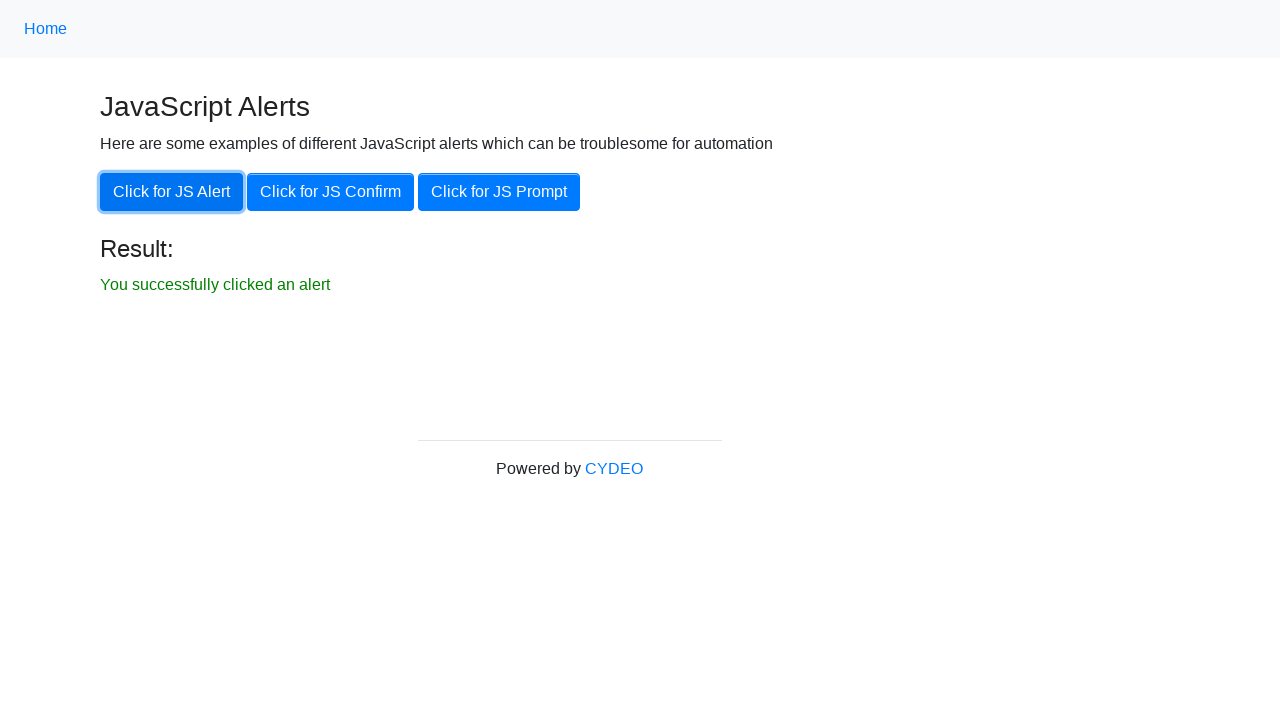

Result element became visible after alert was accepted
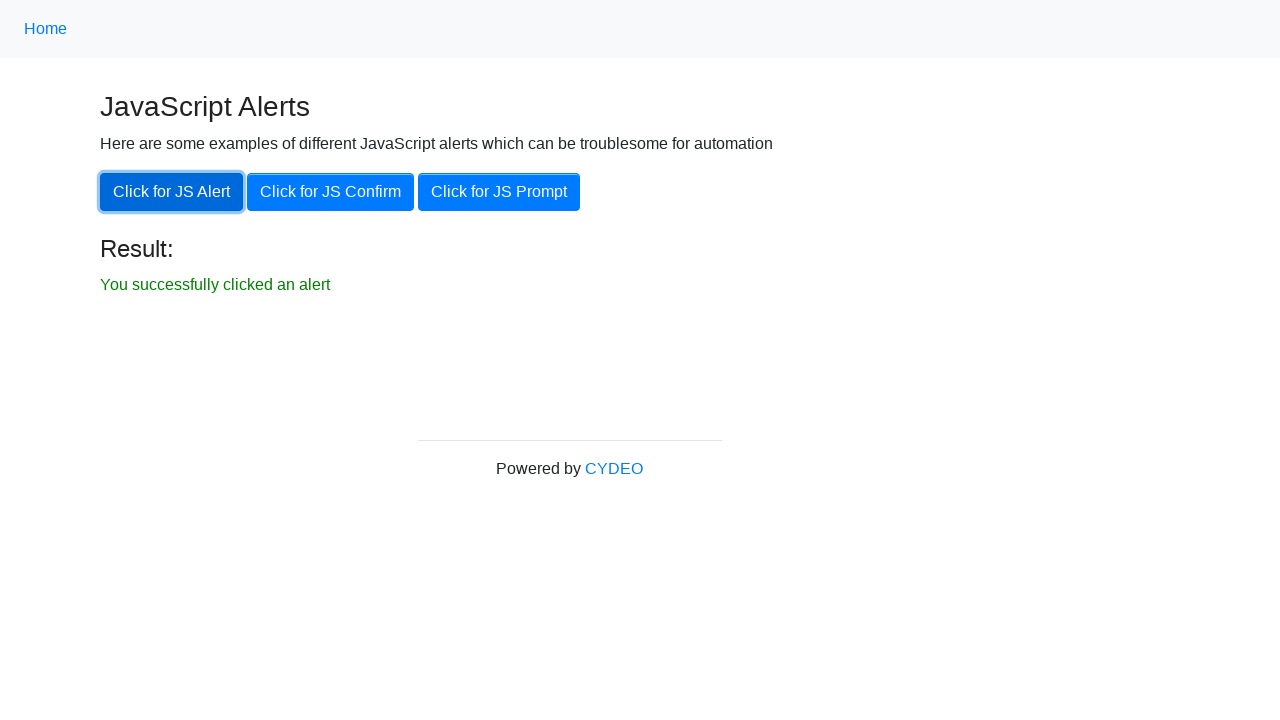

Verified result text matches expected: 'You successfully clicked an alert'
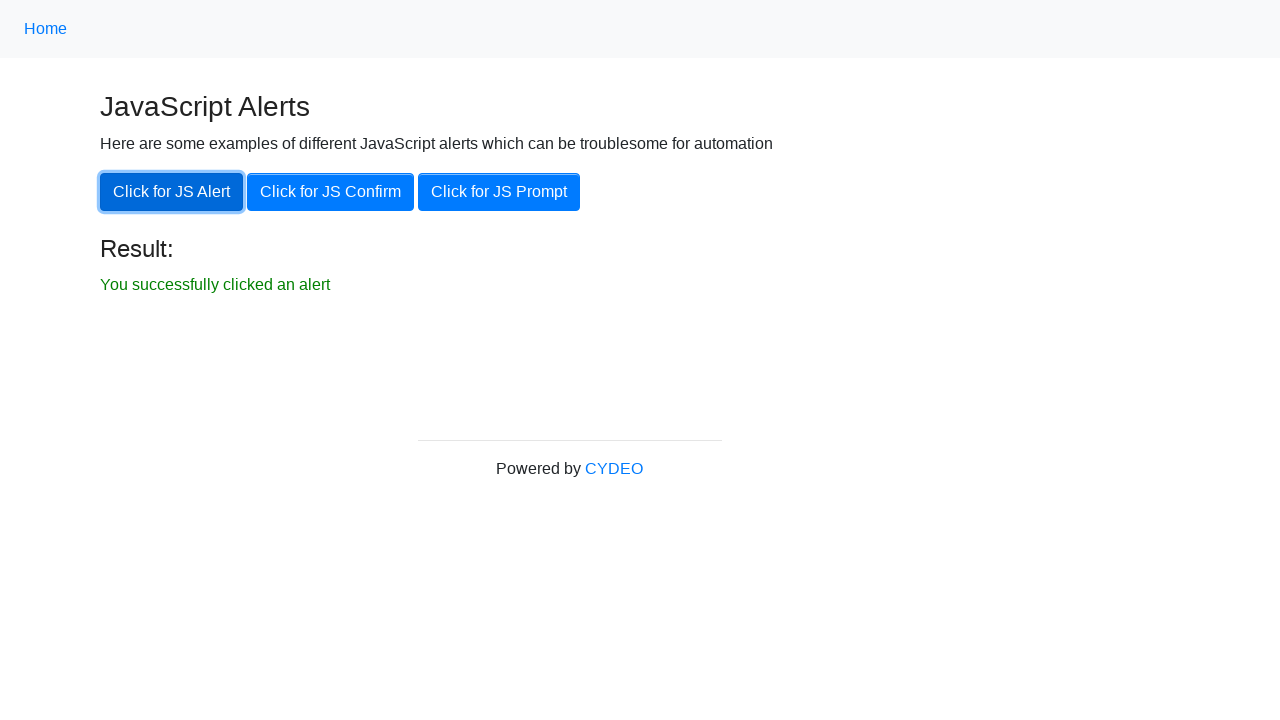

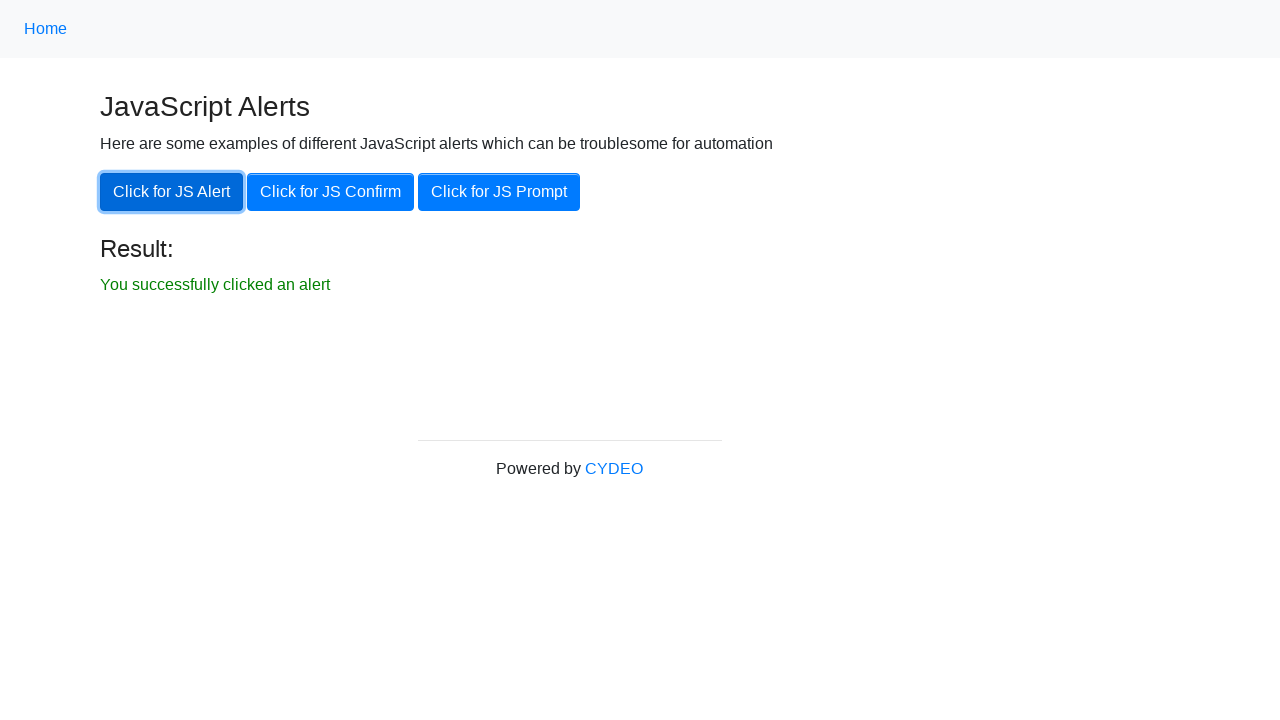